Tests navigation between menu items and verifies the welcome page title after clicking Start menu

Starting URL: http://www.99-bottles-of-beer.net/

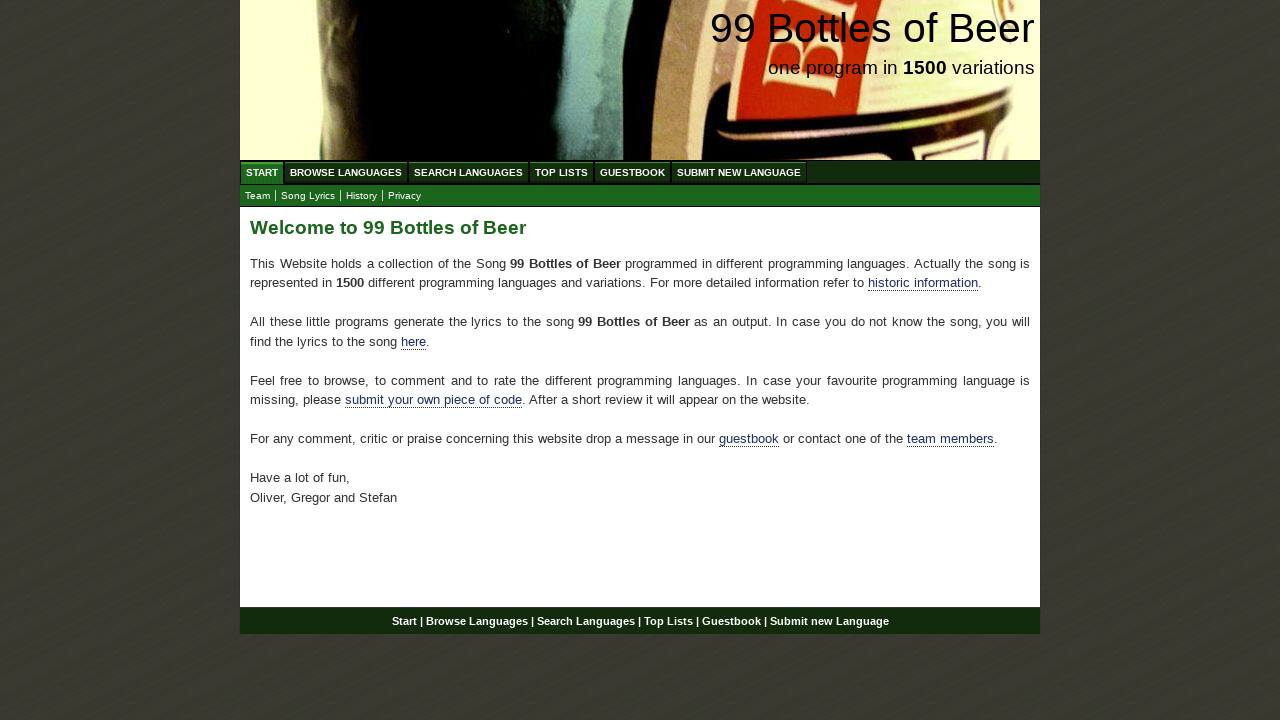

Clicked Browse Languages menu item at (346, 172) on xpath=//a[@href='/abc.html']
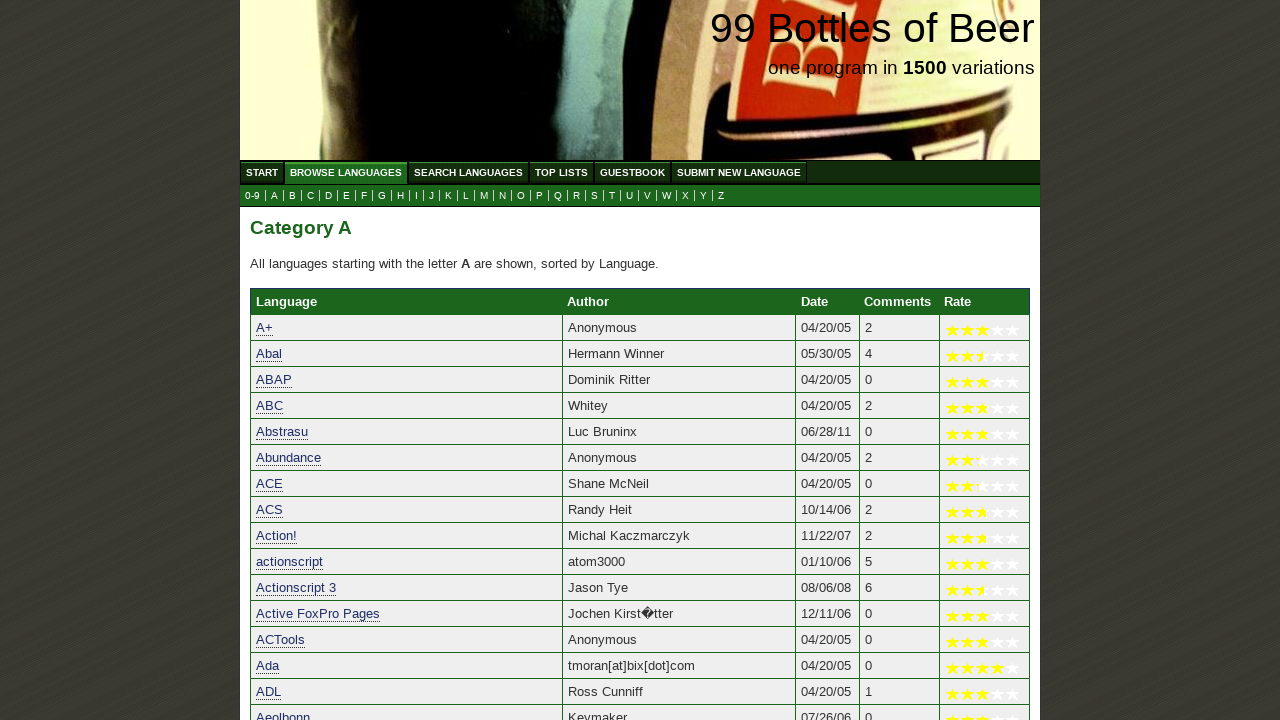

Clicked Start menu to navigate back to home at (262, 172) on xpath=//a[@href='/']
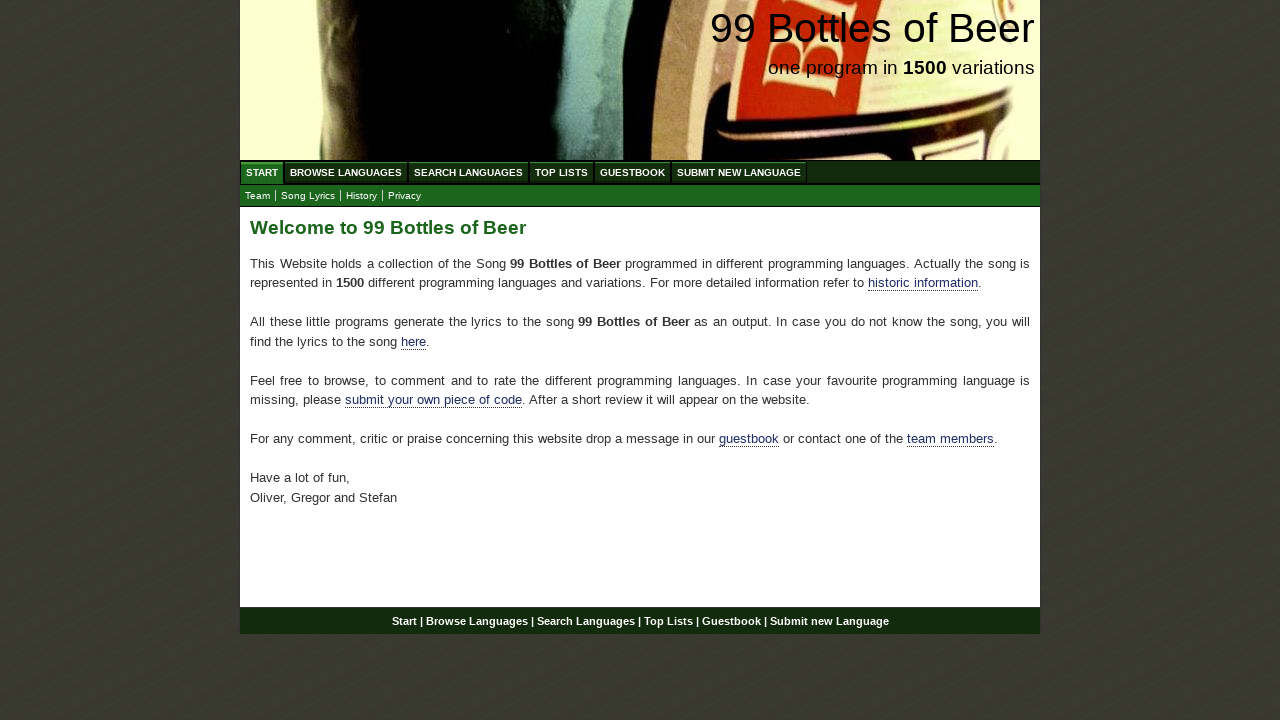

Welcome page title 'Welcome to 99 Bottles of Beer' is displayed
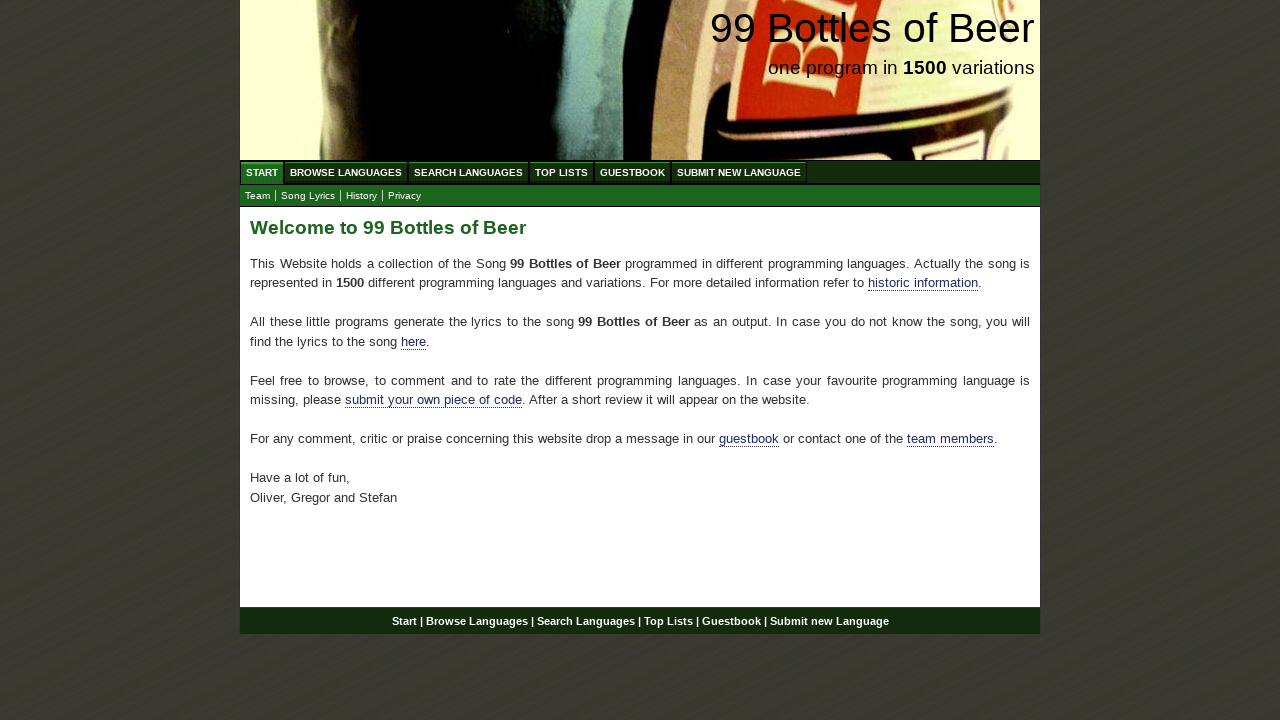

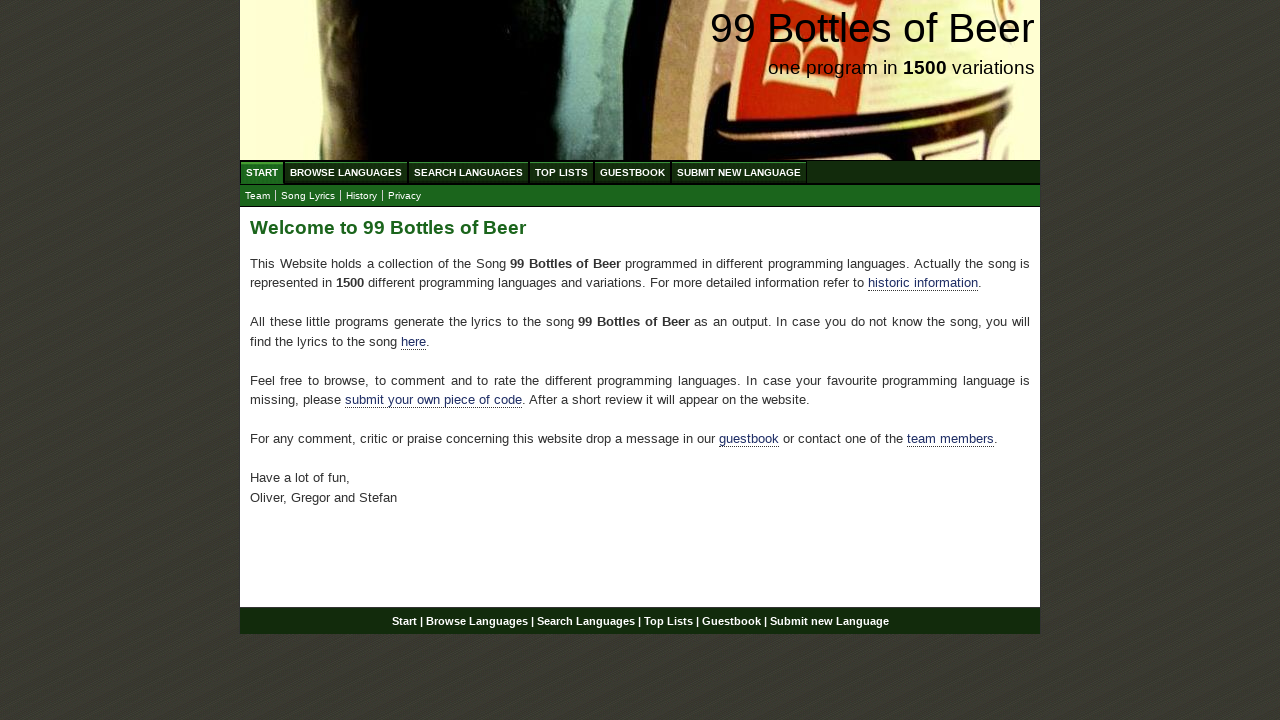